Tests filtering to display only active (uncompleted) items

Starting URL: https://demo.playwright.dev/todomvc

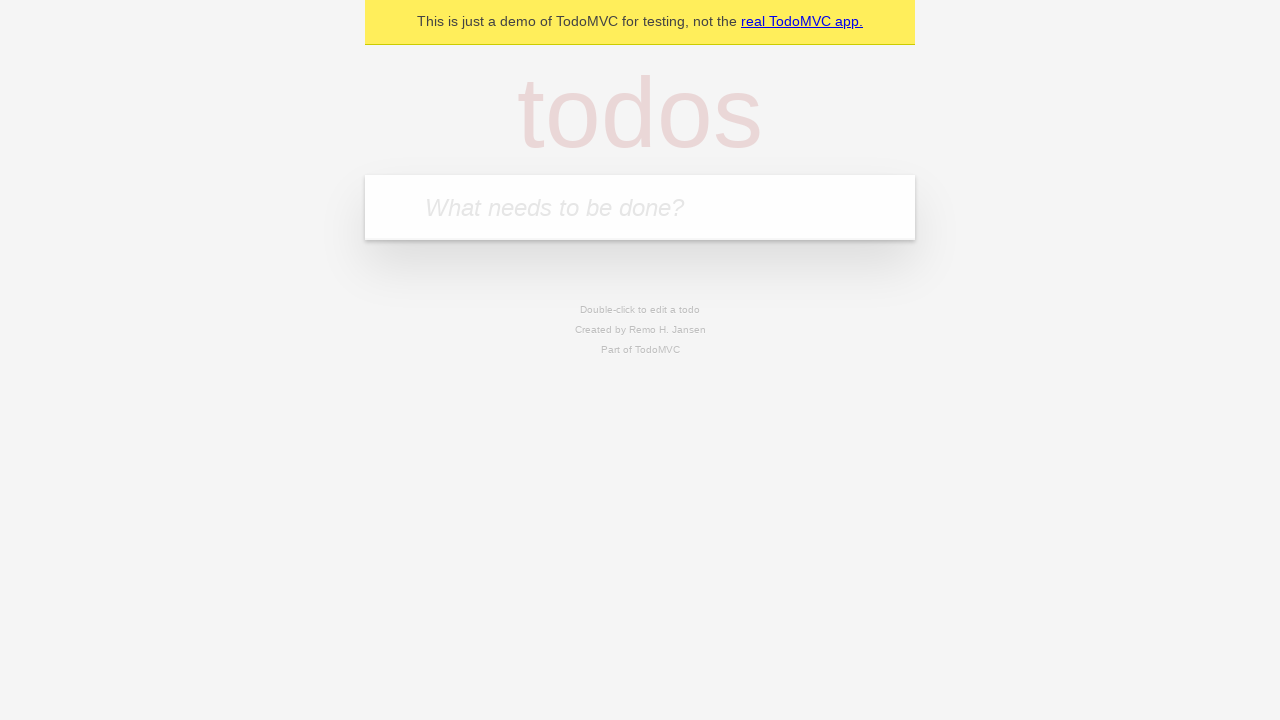

Filled new todo field with 'buy some cheese' on internal:attr=[placeholder="What needs to be done?"i]
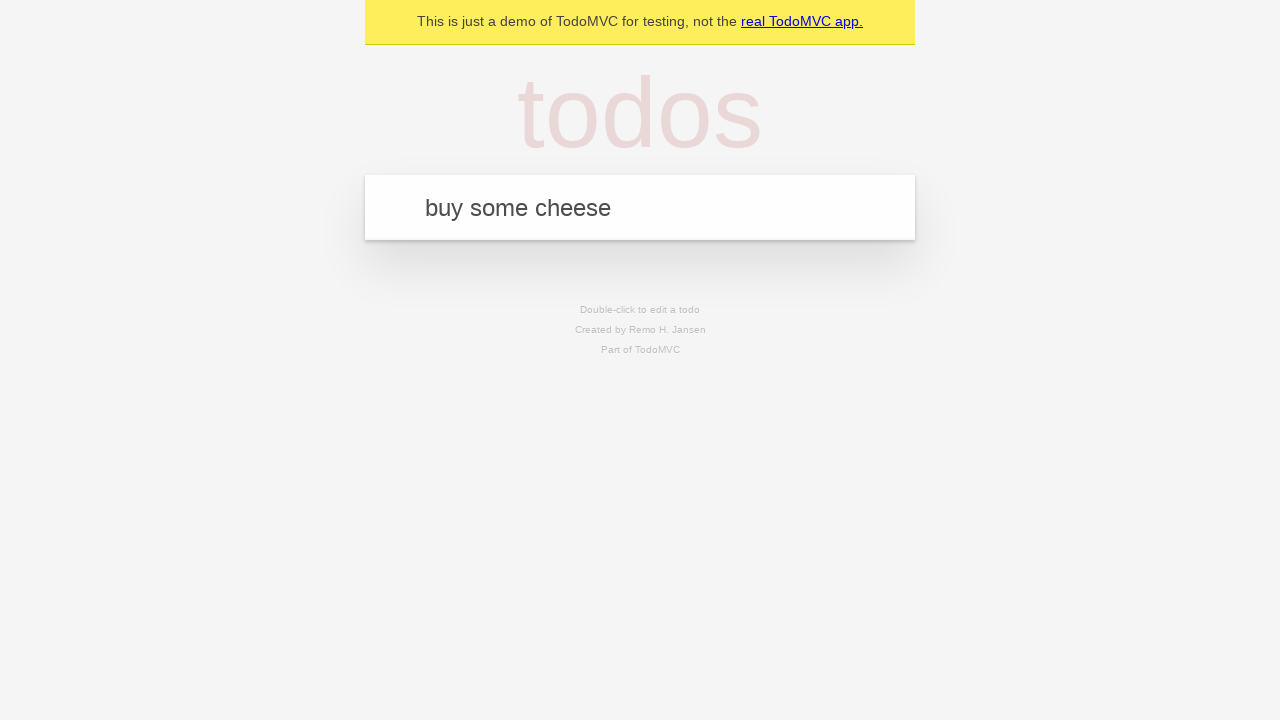

Pressed Enter to create todo 'buy some cheese' on internal:attr=[placeholder="What needs to be done?"i]
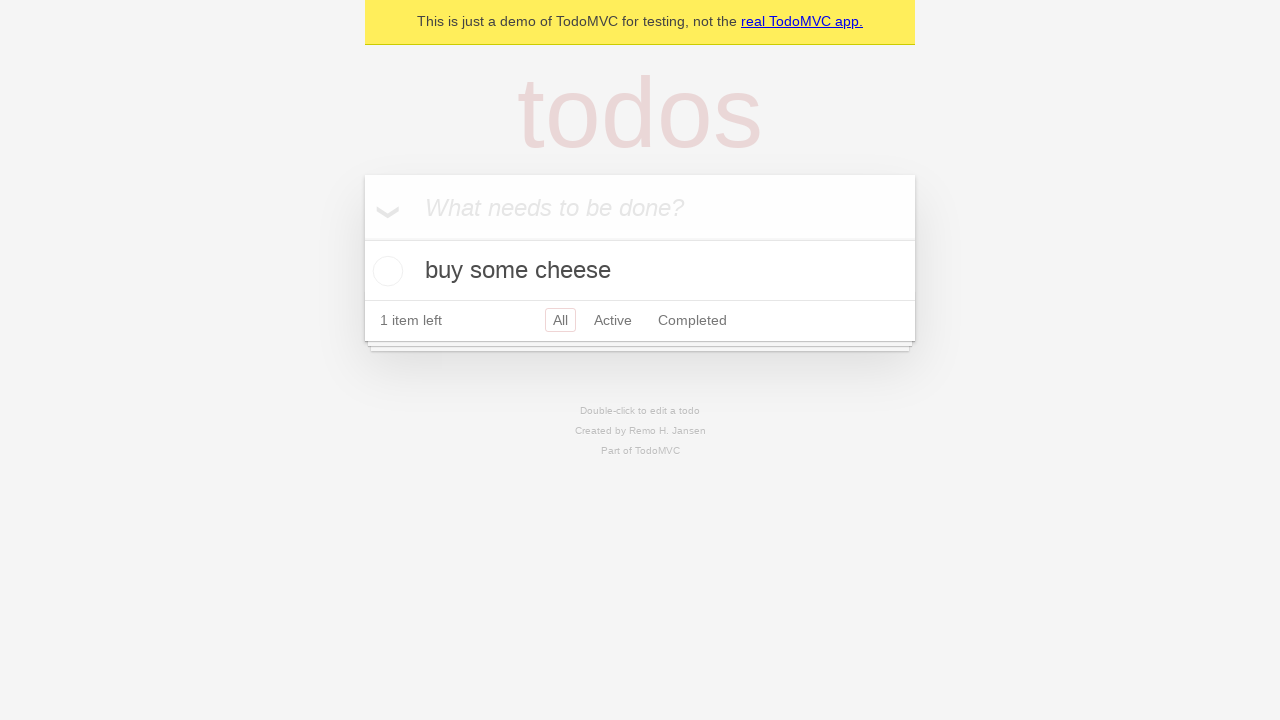

Filled new todo field with 'feed the cat' on internal:attr=[placeholder="What needs to be done?"i]
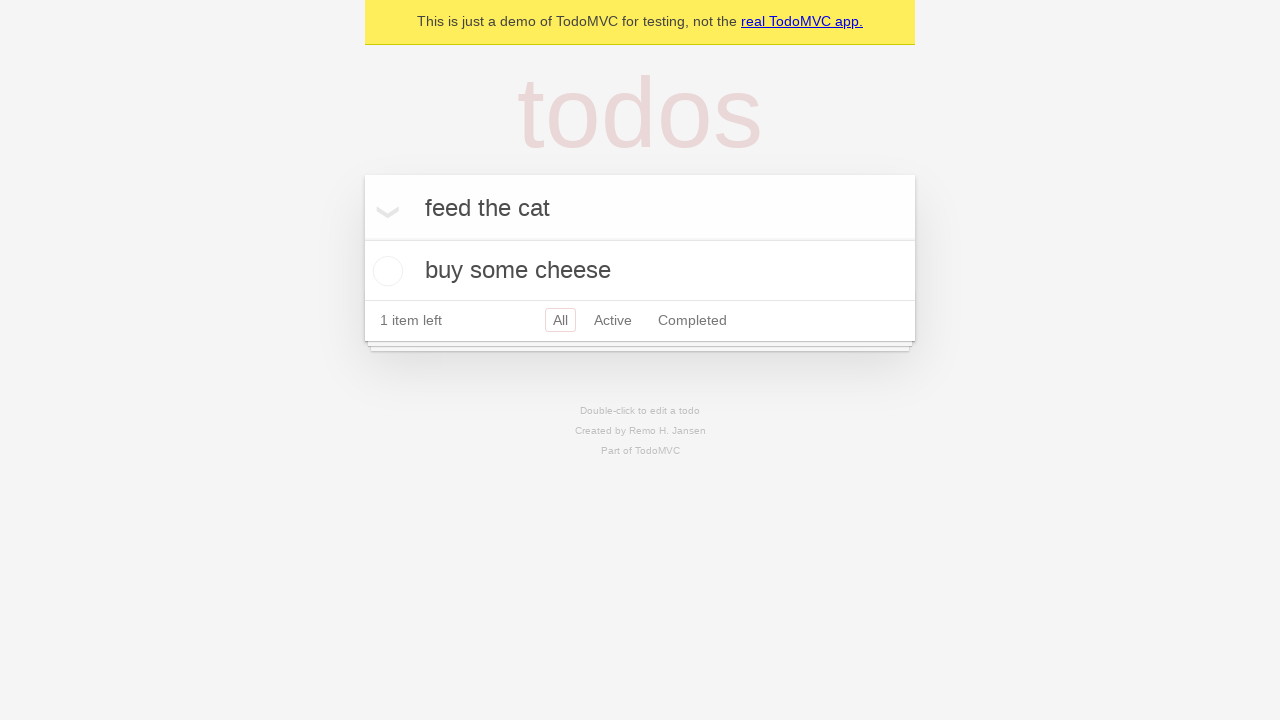

Pressed Enter to create todo 'feed the cat' on internal:attr=[placeholder="What needs to be done?"i]
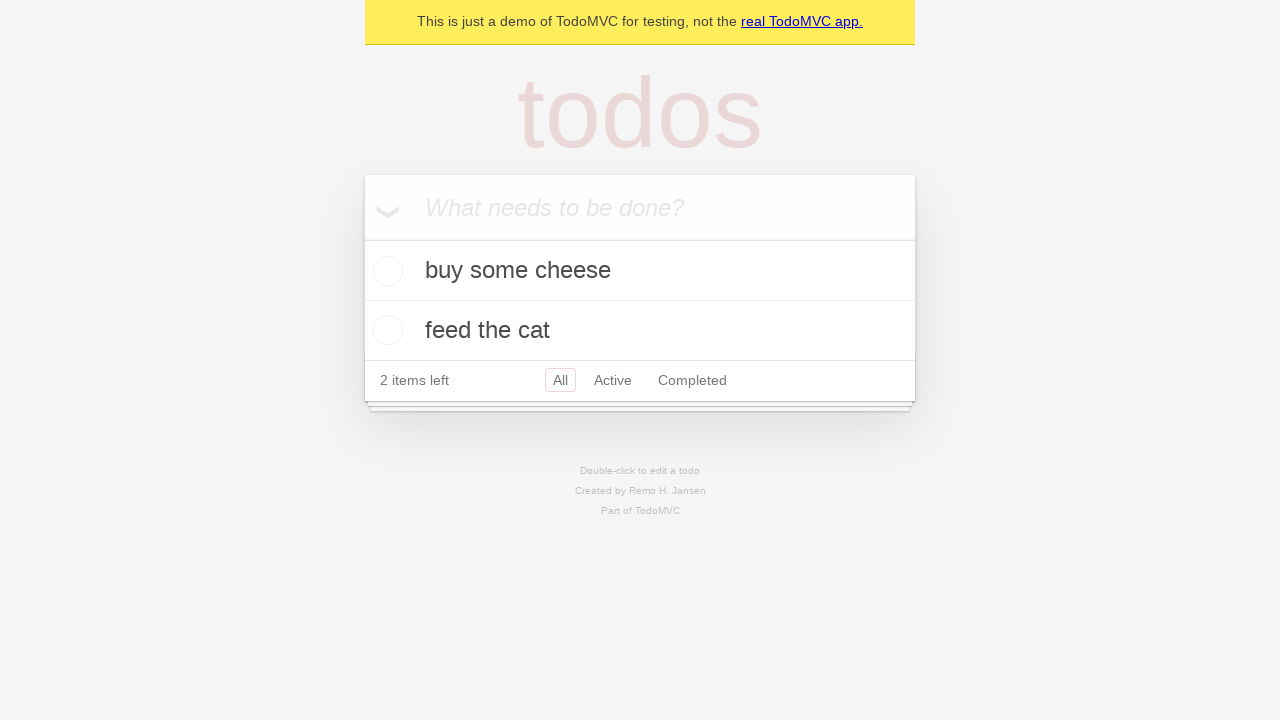

Filled new todo field with 'book a doctors appointment' on internal:attr=[placeholder="What needs to be done?"i]
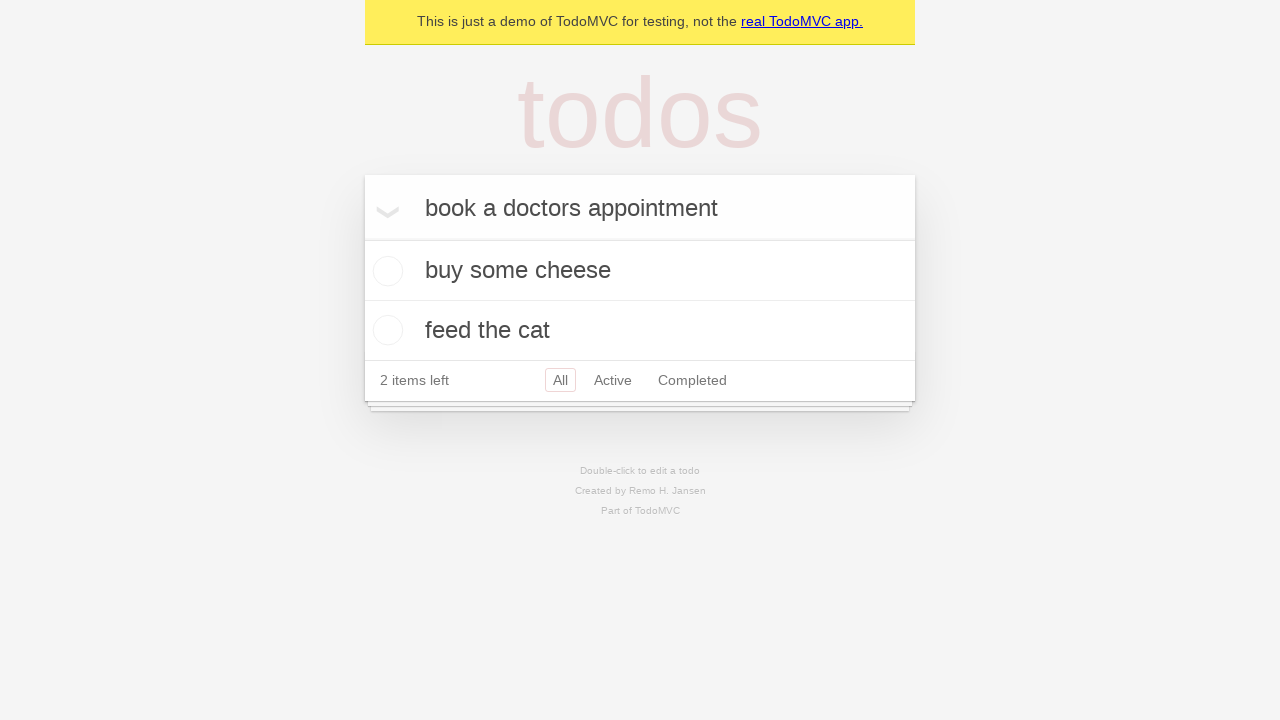

Pressed Enter to create todo 'book a doctors appointment' on internal:attr=[placeholder="What needs to be done?"i]
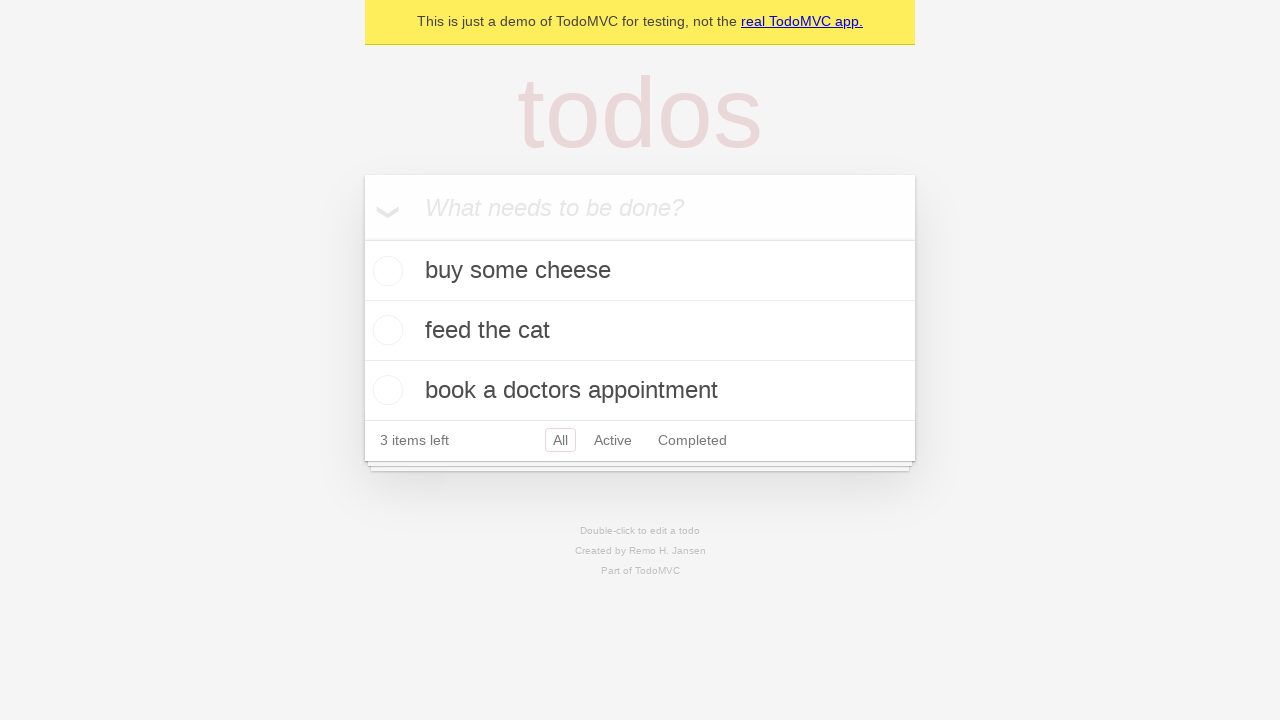

Checked the second todo item (feed the cat) at (385, 330) on internal:testid=[data-testid="todo-item"s] >> nth=1 >> internal:role=checkbox
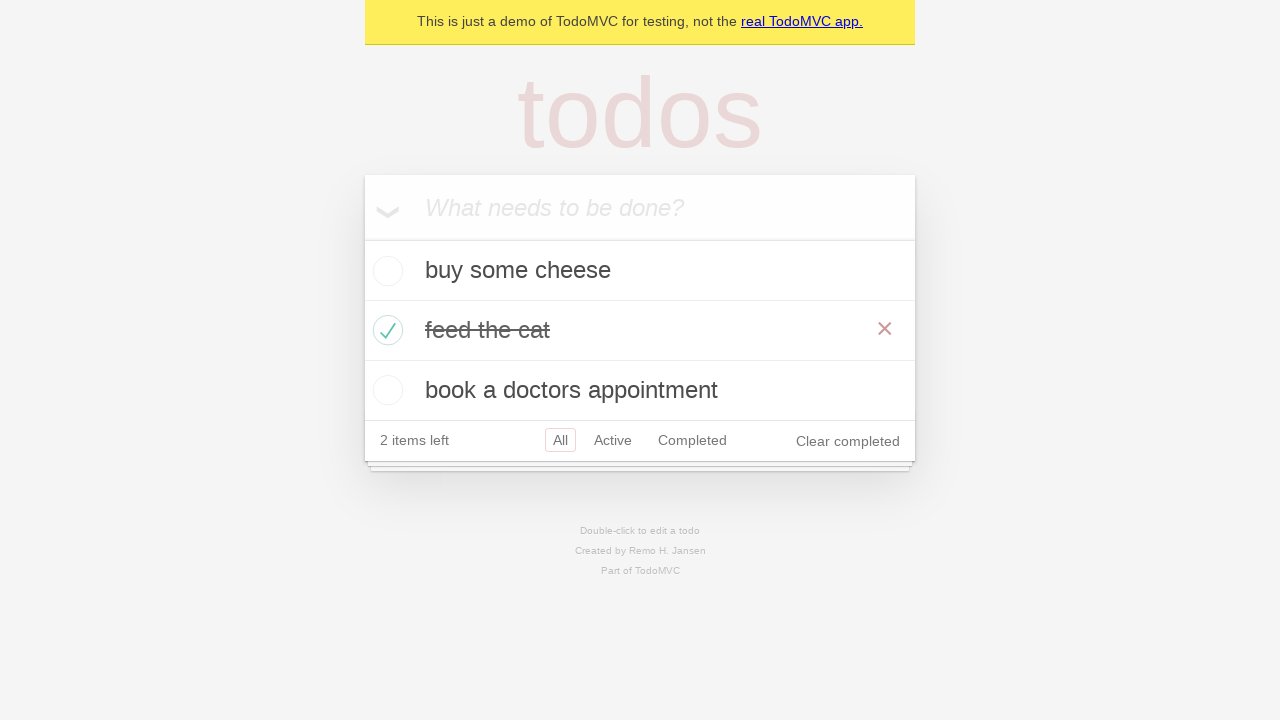

Clicked Active filter to display only uncompleted items at (613, 440) on internal:role=link[name="Active"i]
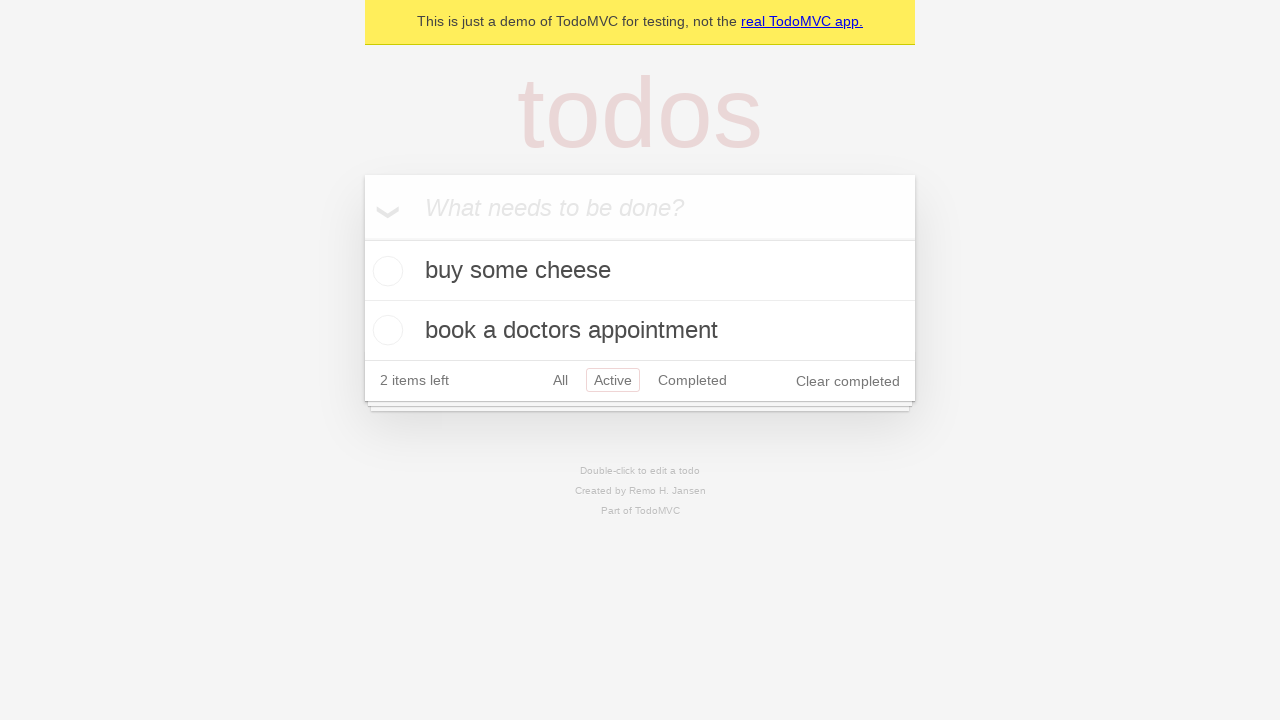

Verified filter applied - 2 active items displayed
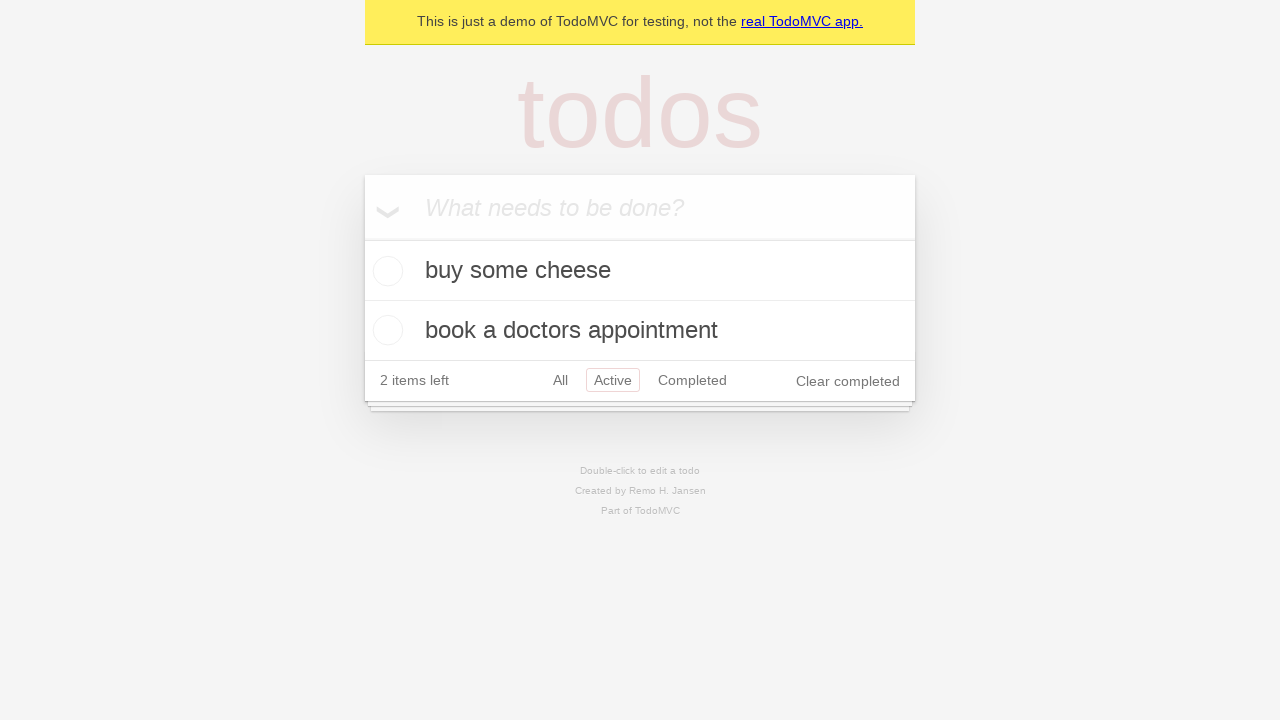

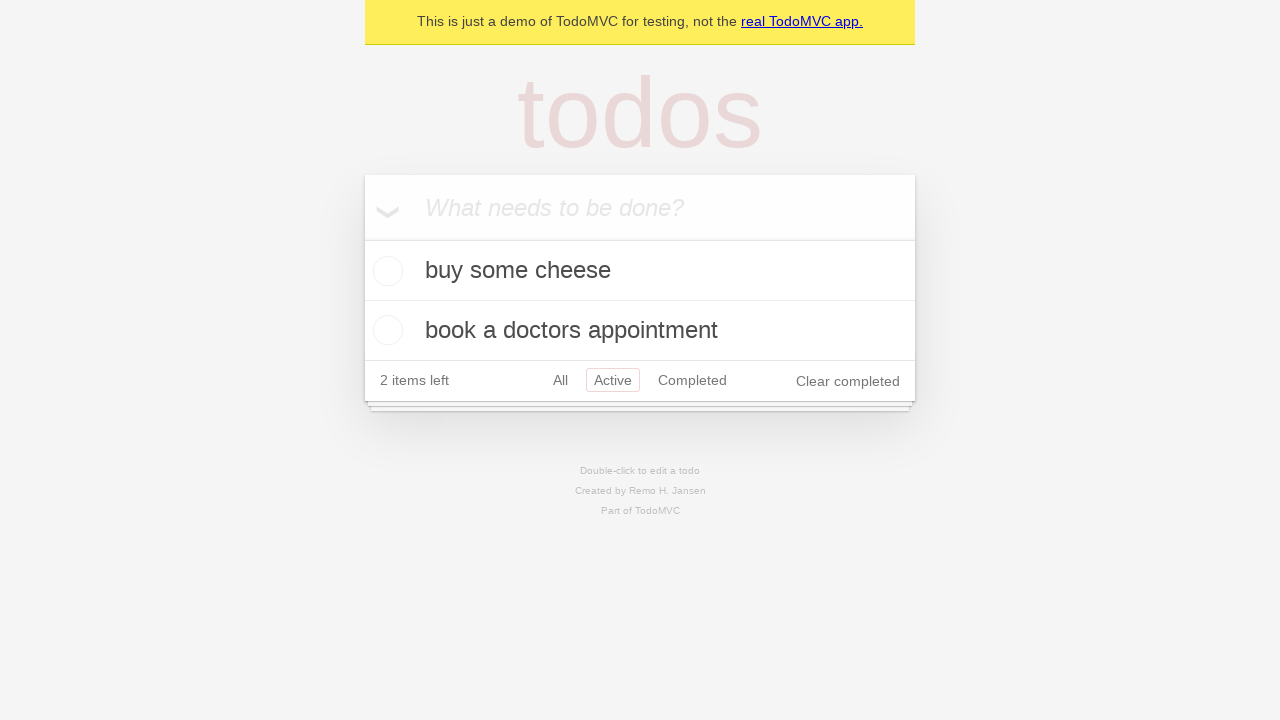